Tests the Success notification by clicking the Success button and verifying the notification content and icon

Starting URL: https://test-with-me-app.vercel.app/learning/web-elements/components/notification

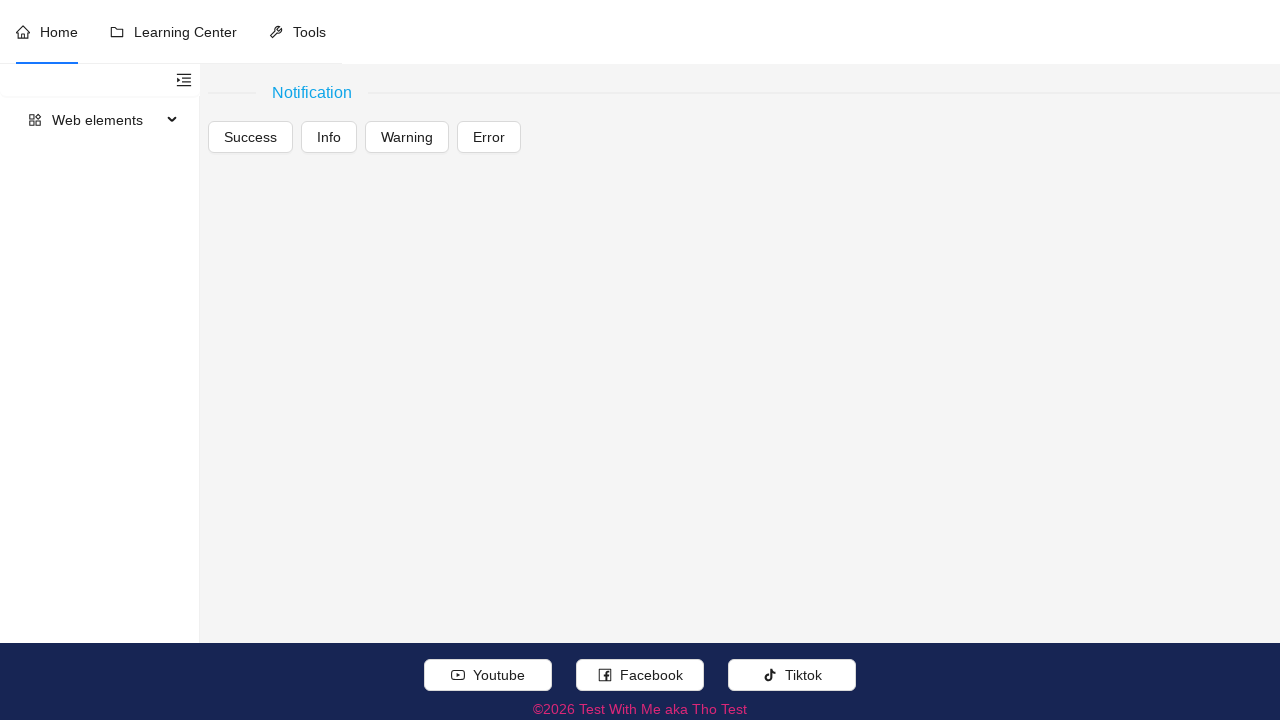

Clicked the Success notification button at (250, 137) on (//div[.//text()[normalize-space()='Notification']]//following::button[span[norm
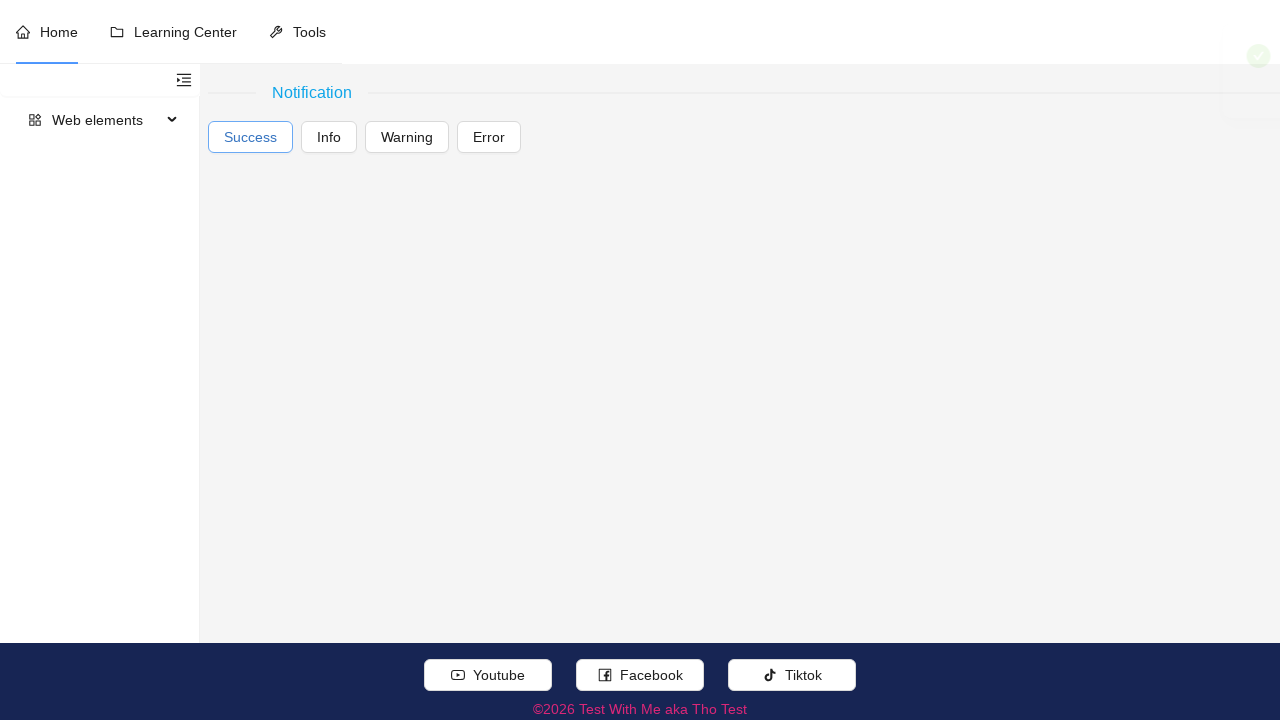

Success notification appeared and loaded
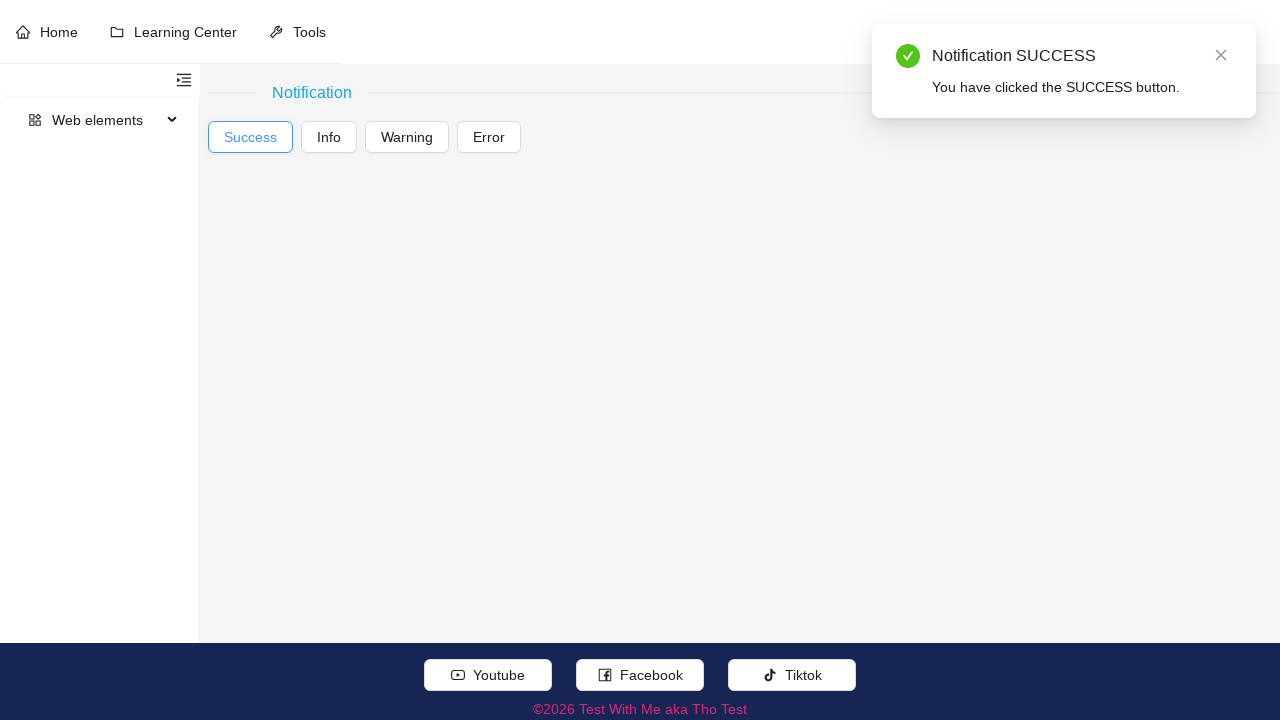

Verified notification text content is correct: 'Notification SUCCESSYou have clicked the SUCCESS button.'
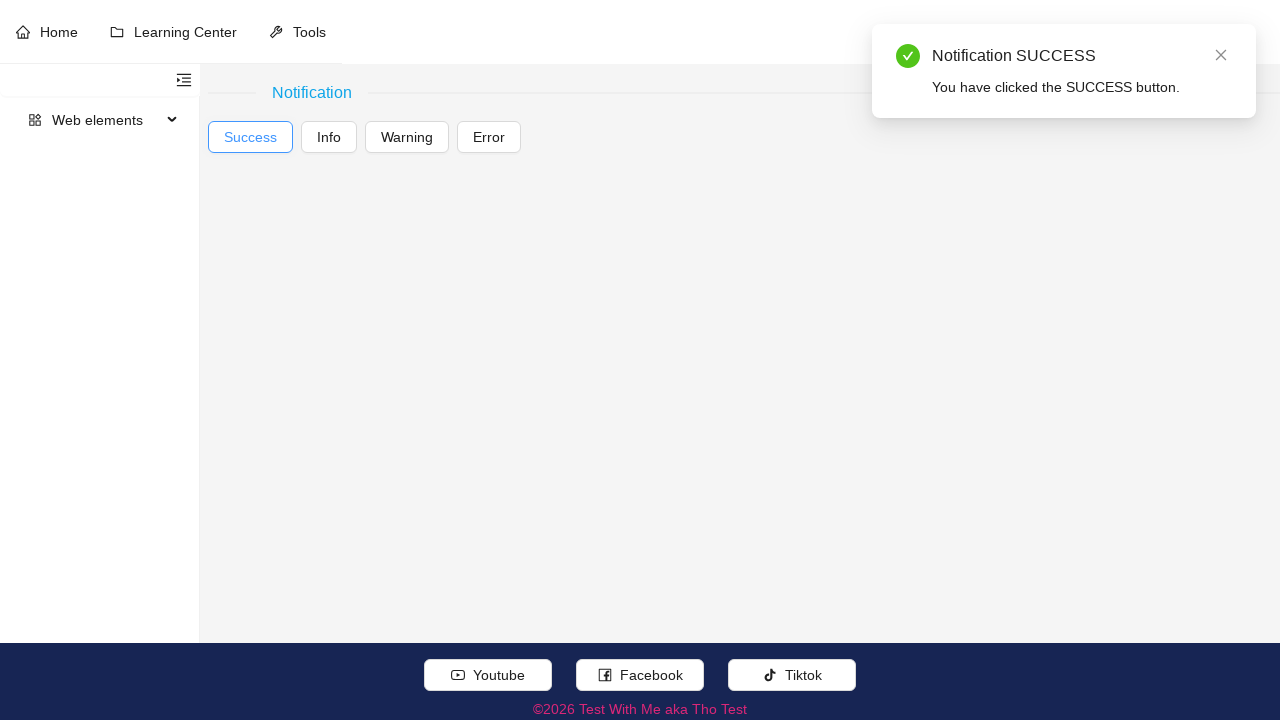

Verified notification icon has the success class 'ant-notification-notice-icon-success'
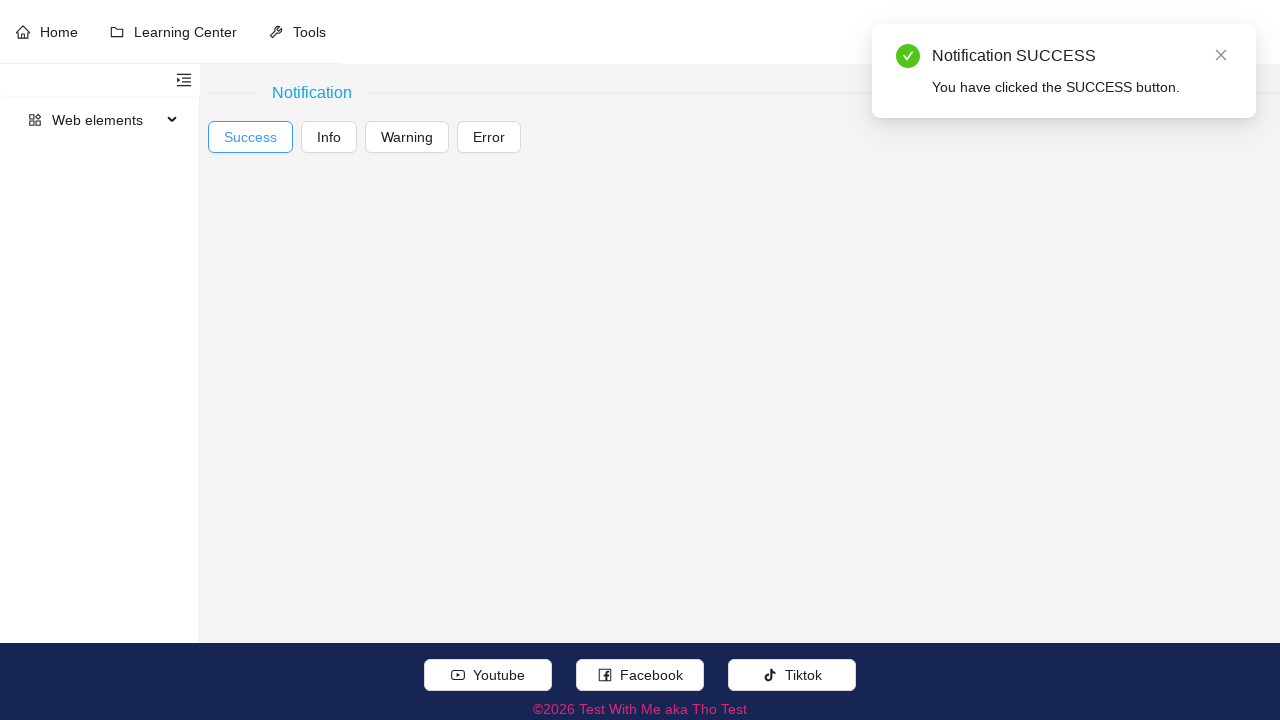

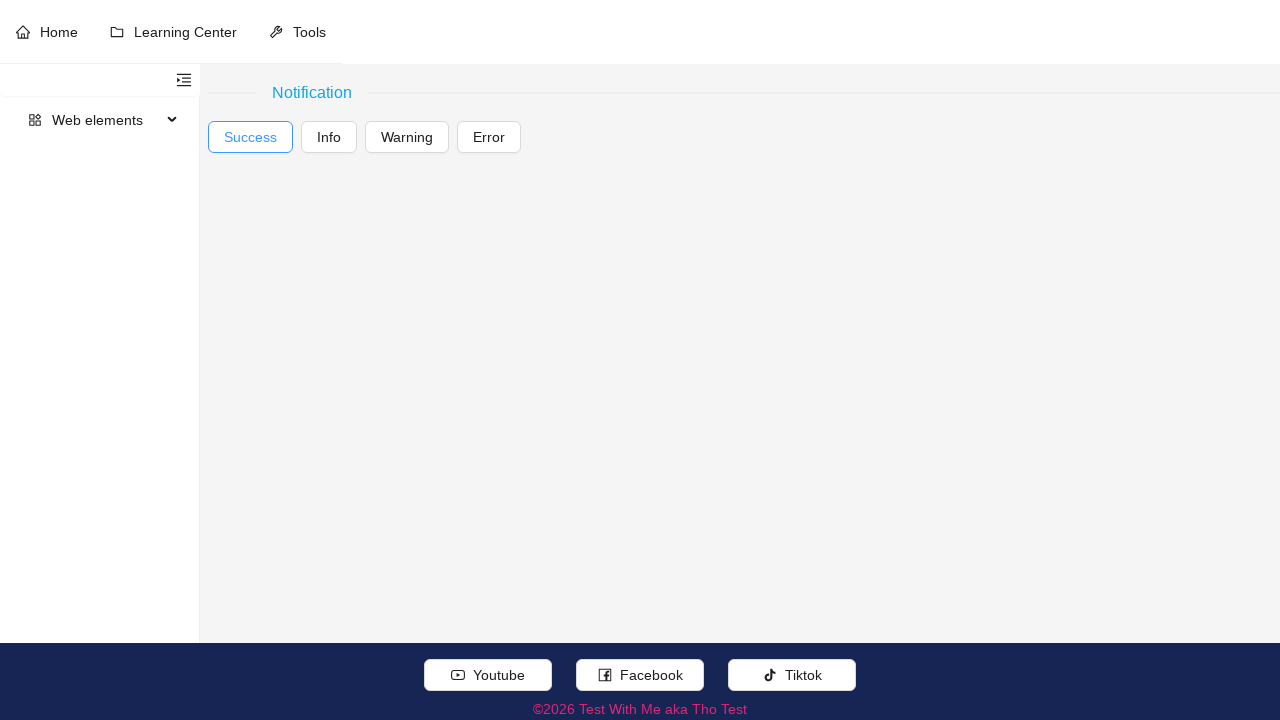